Navigates to the Waterman pen company website homepage and verifies the page loads successfully.

Starting URL: https://www.waterman.com/

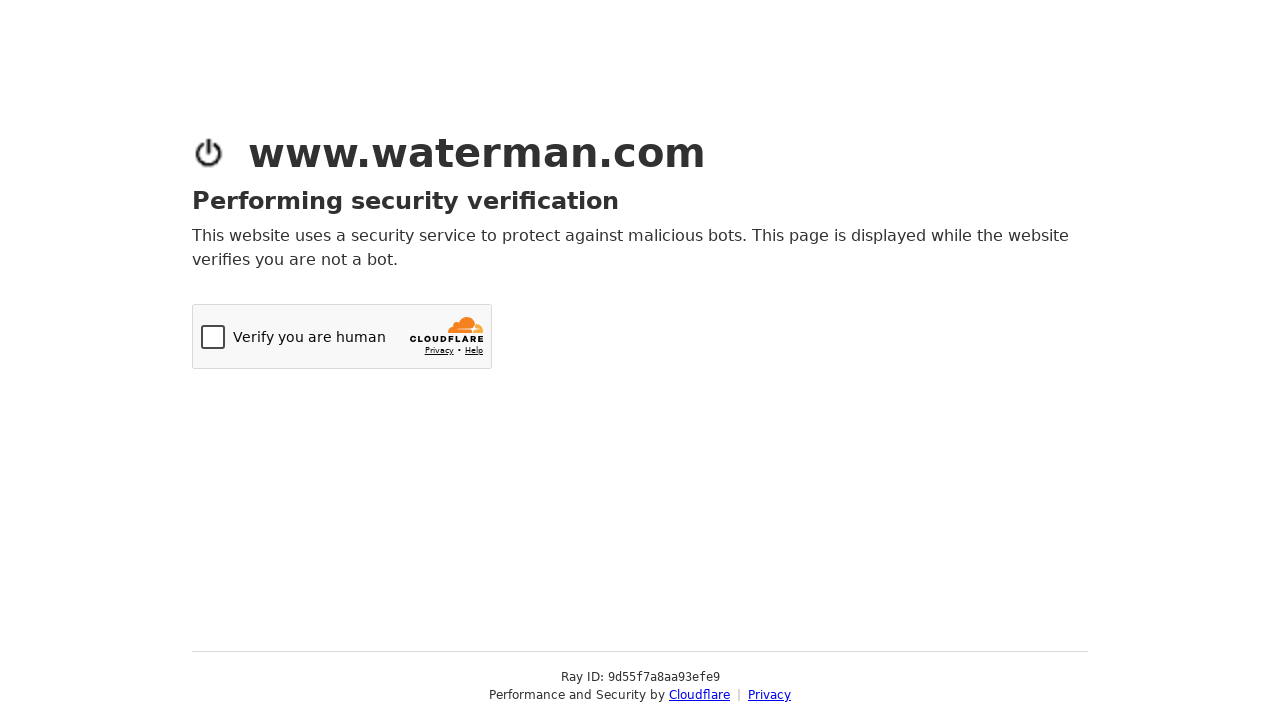

Navigated to Waterman pen company website homepage
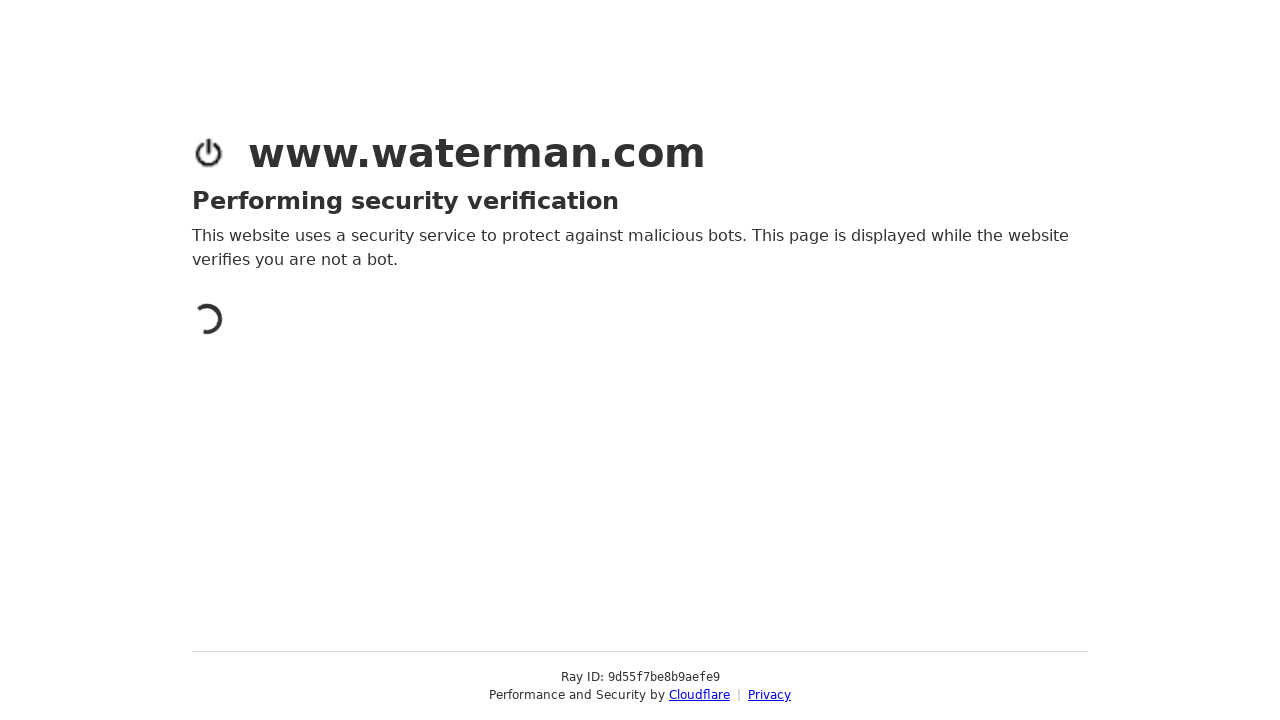

Page DOM content fully loaded
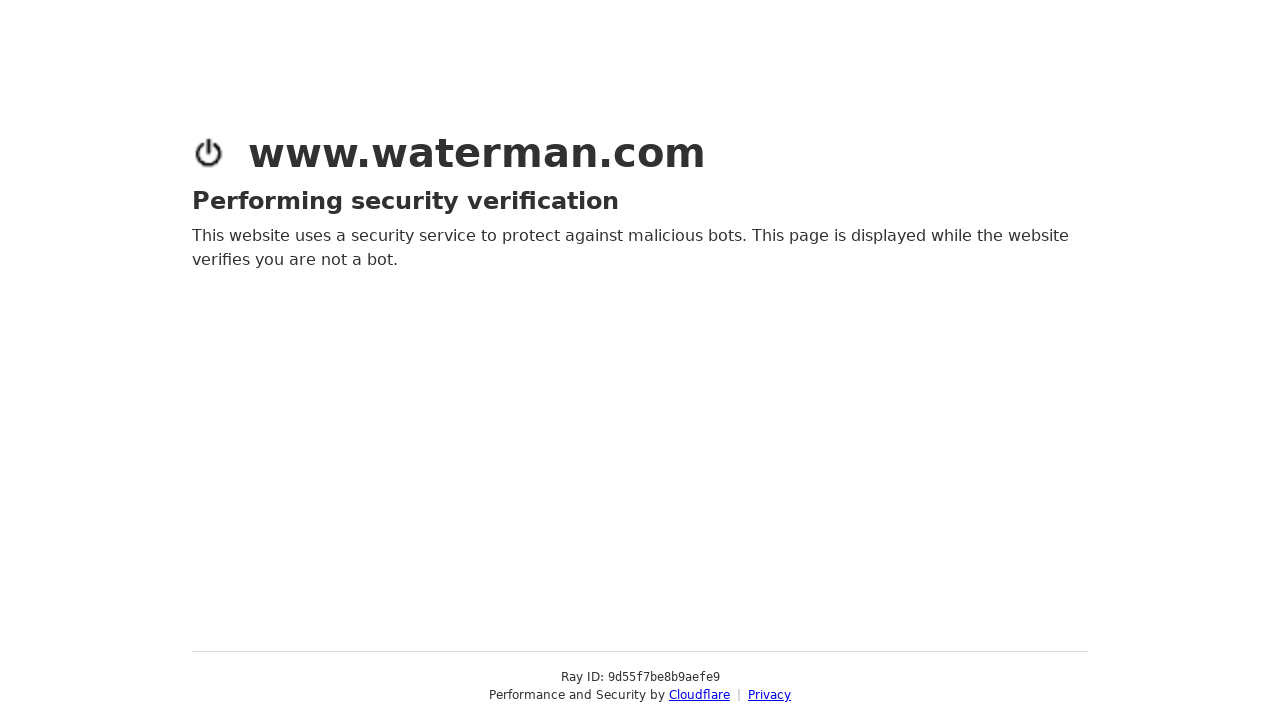

Verified page URL matches expected homepage
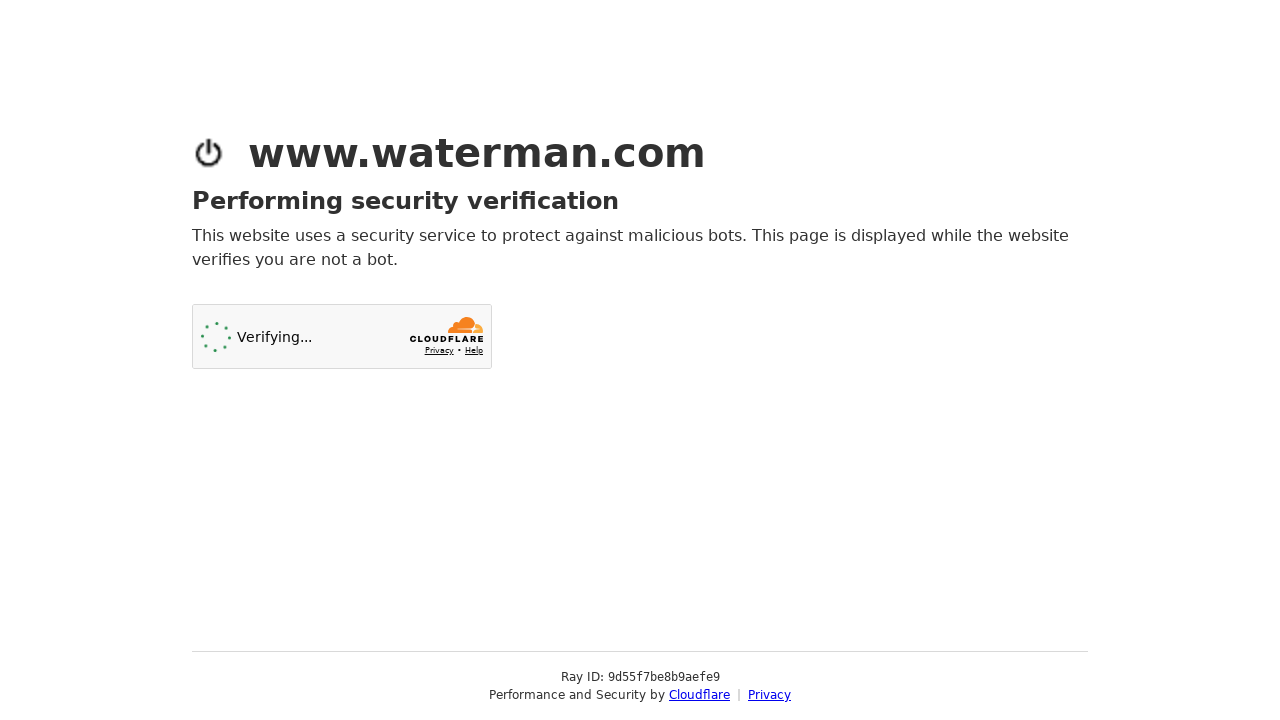

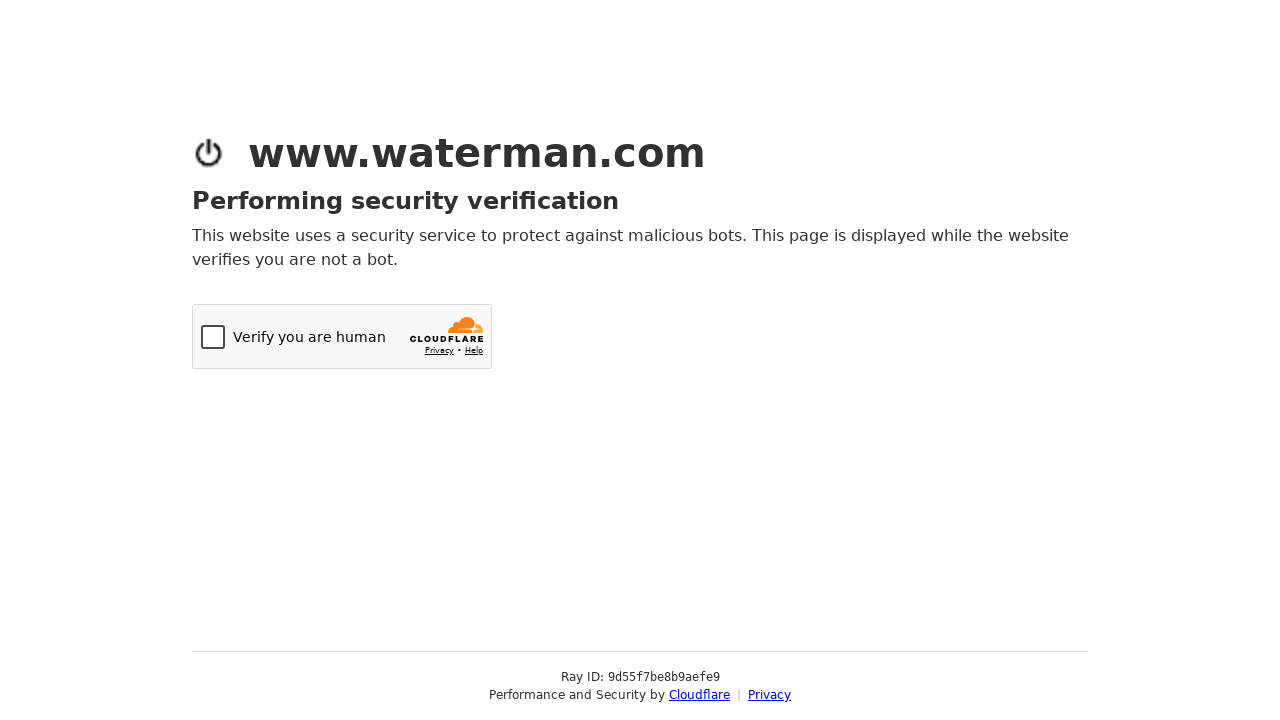